Accesses the Tinnova QA test application and clicks on an element in the page (likely a navigation or action button).

Starting URL: https://tinnova-teste-qa.vercel.app/

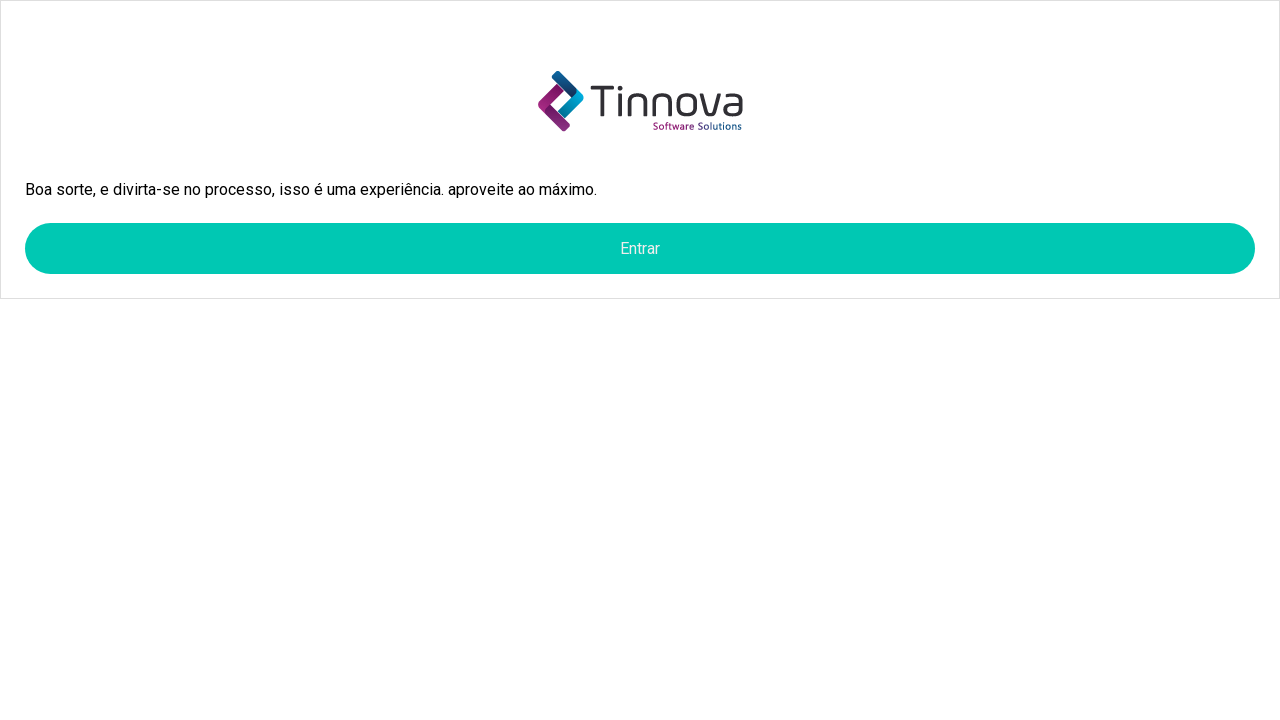

Waited for page to load - DOM content loaded
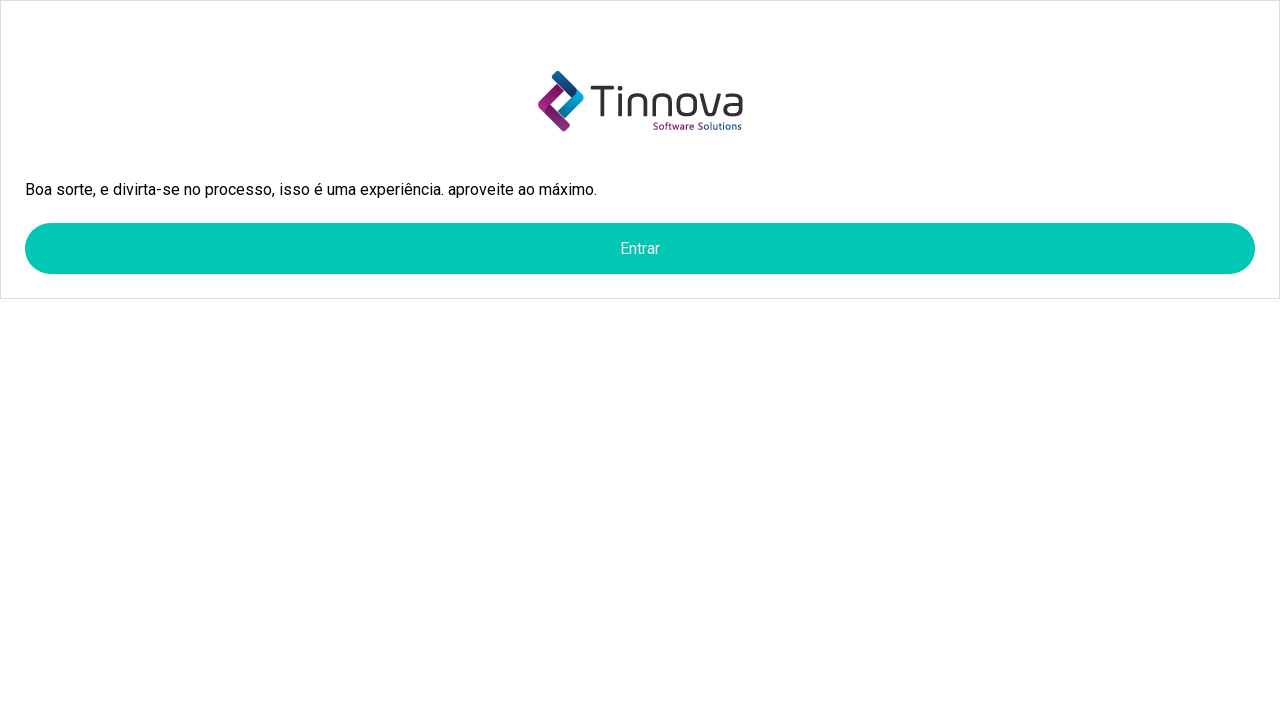

Clicked on navigation or action element in the page at (640, 248) on xpath=//*[@id='root']/div/div[2]
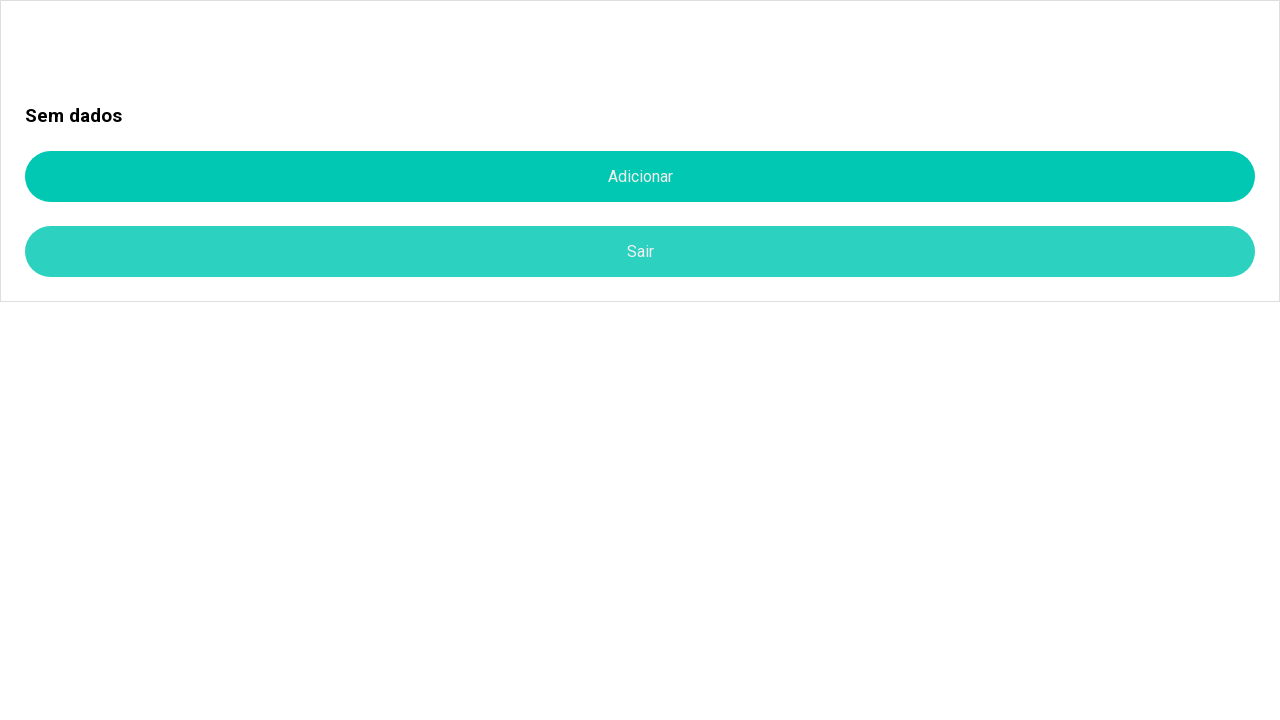

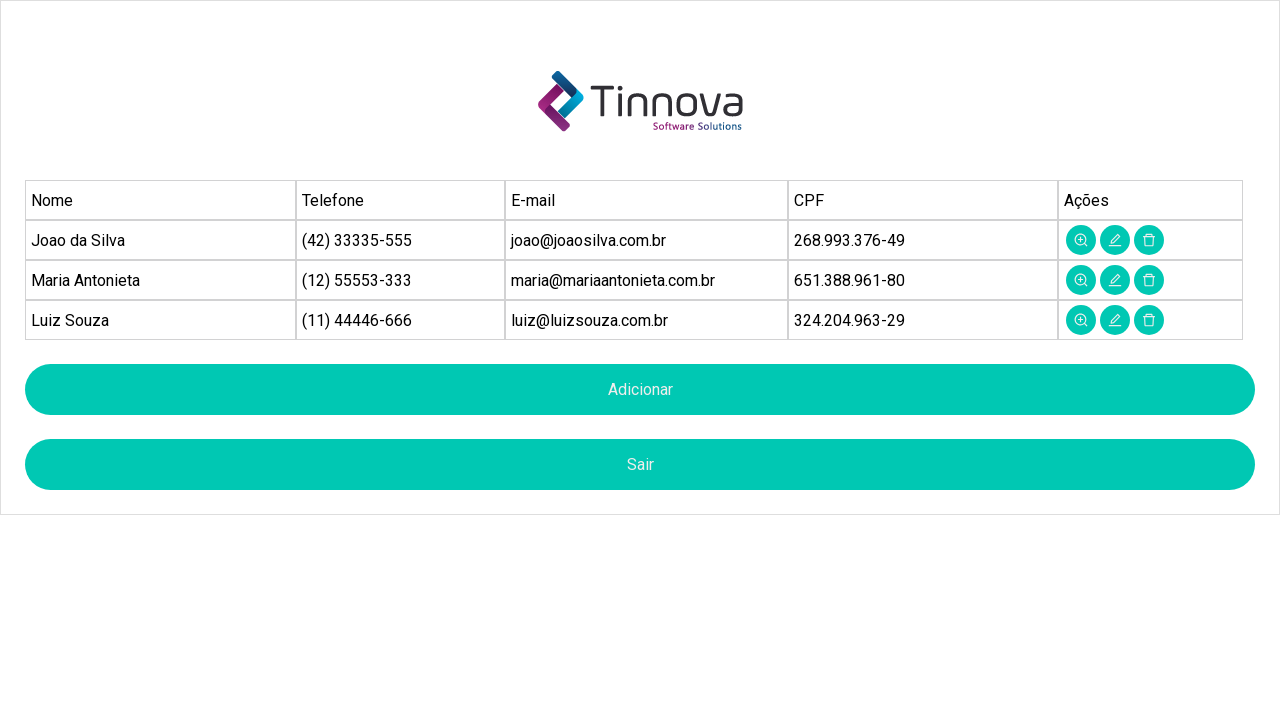